Opens the first two product cards in new tabs, switches between tabs to extract prices, then returns to original tab

Starting URL: https://www.demoblaze.com/index.html

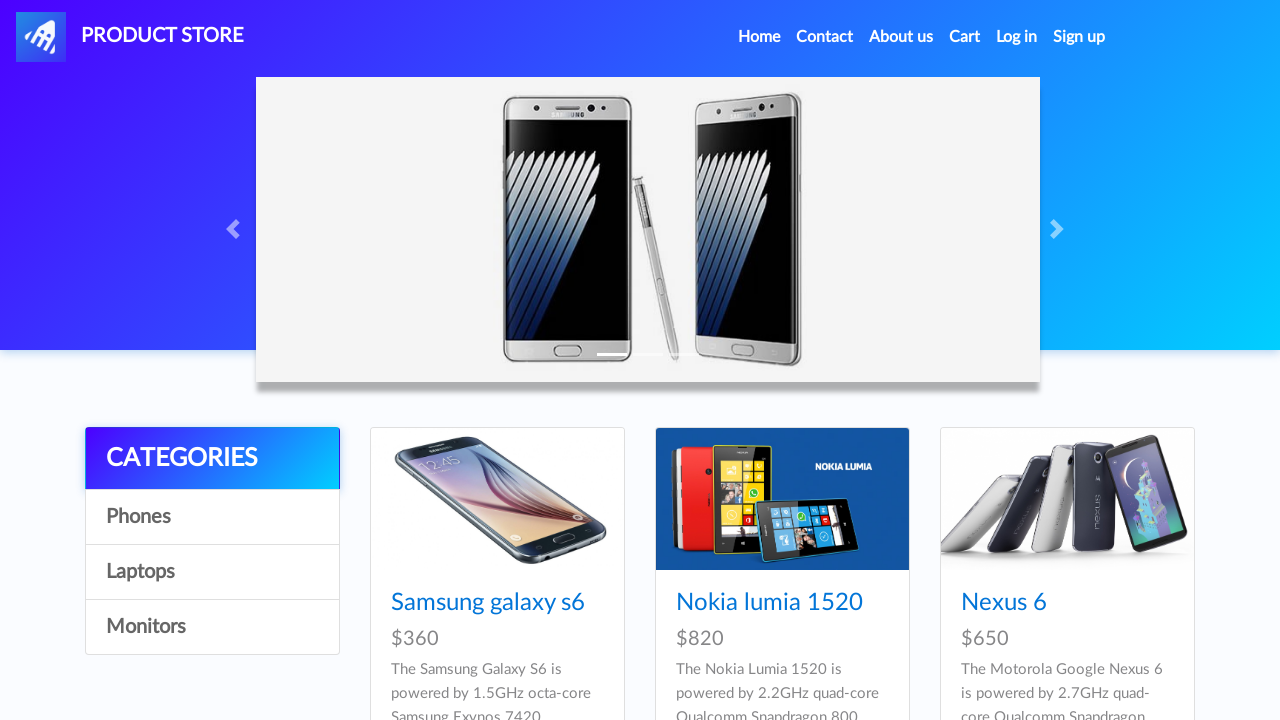

Waited for product card titles to load
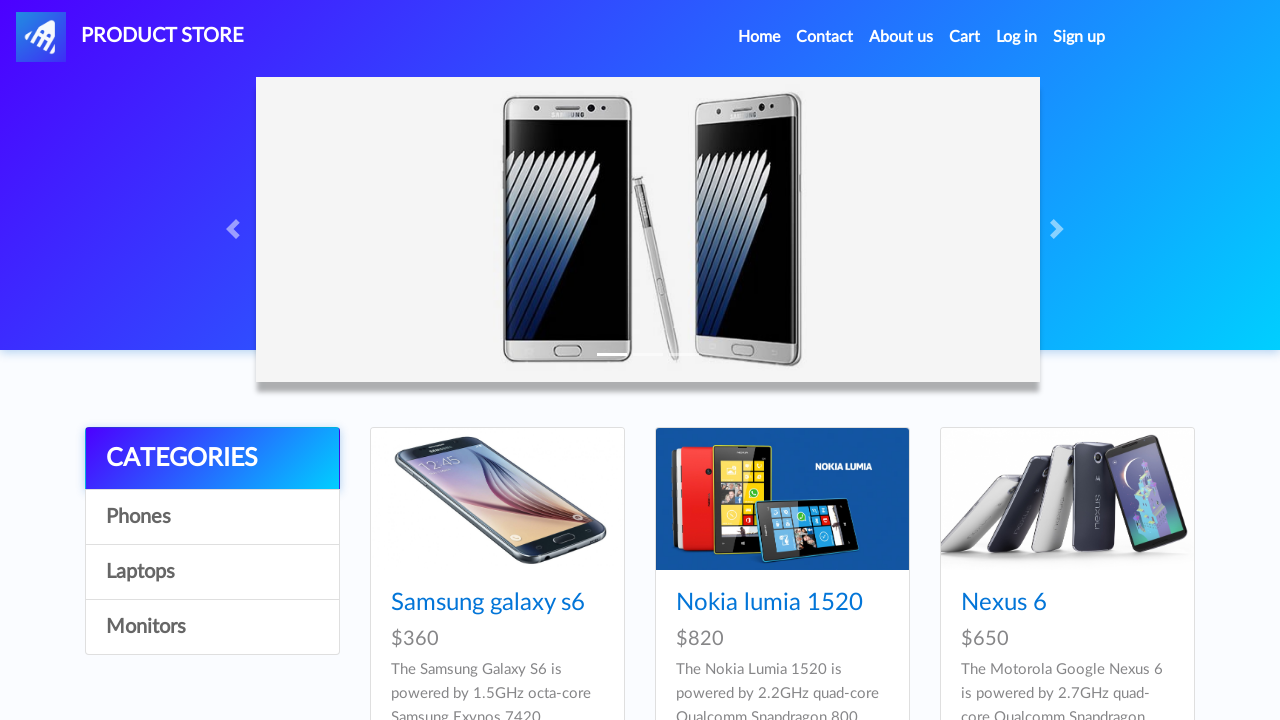

Retrieved all product card title elements
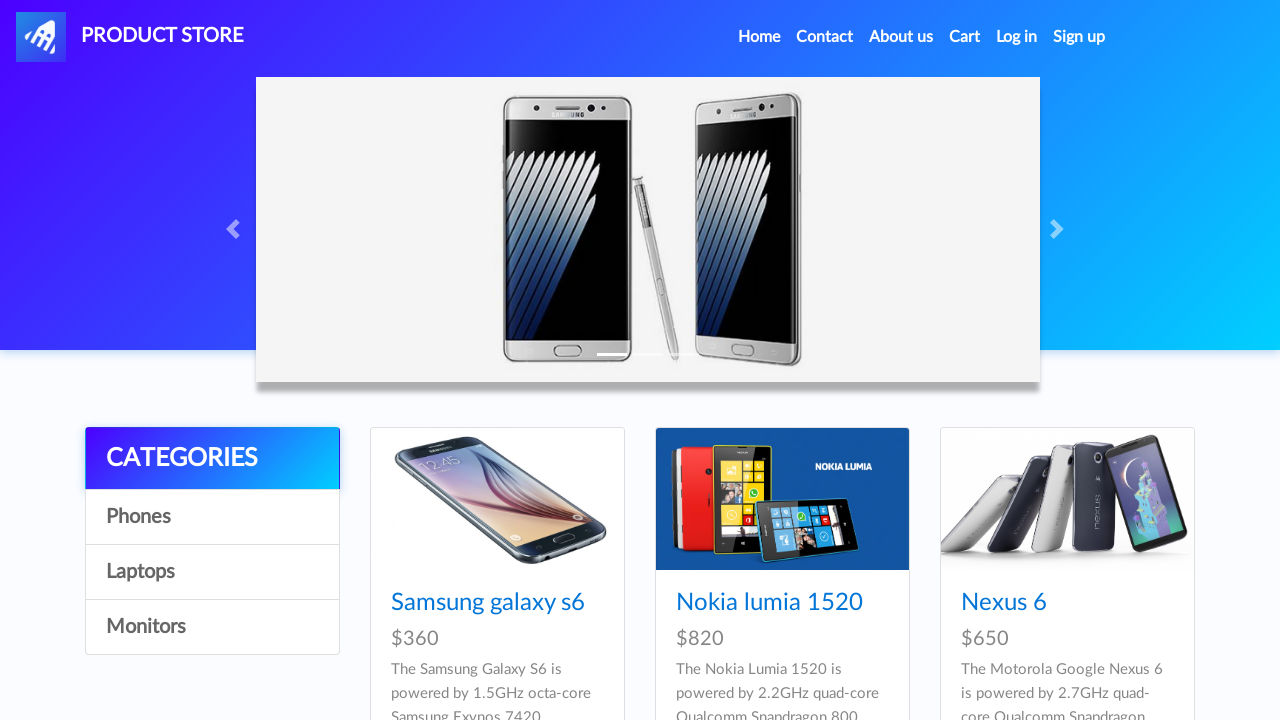

Opened product card 1 in new tab with Ctrl+Click
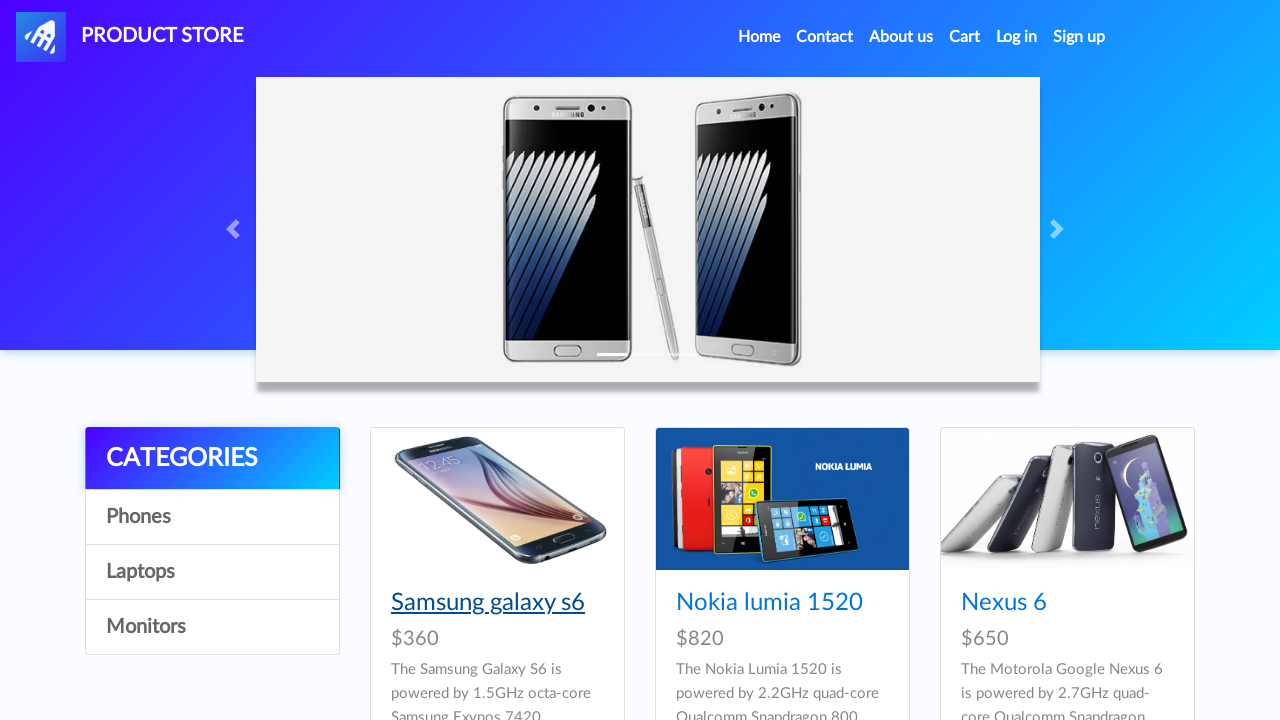

Waited 1 second for new tab to open
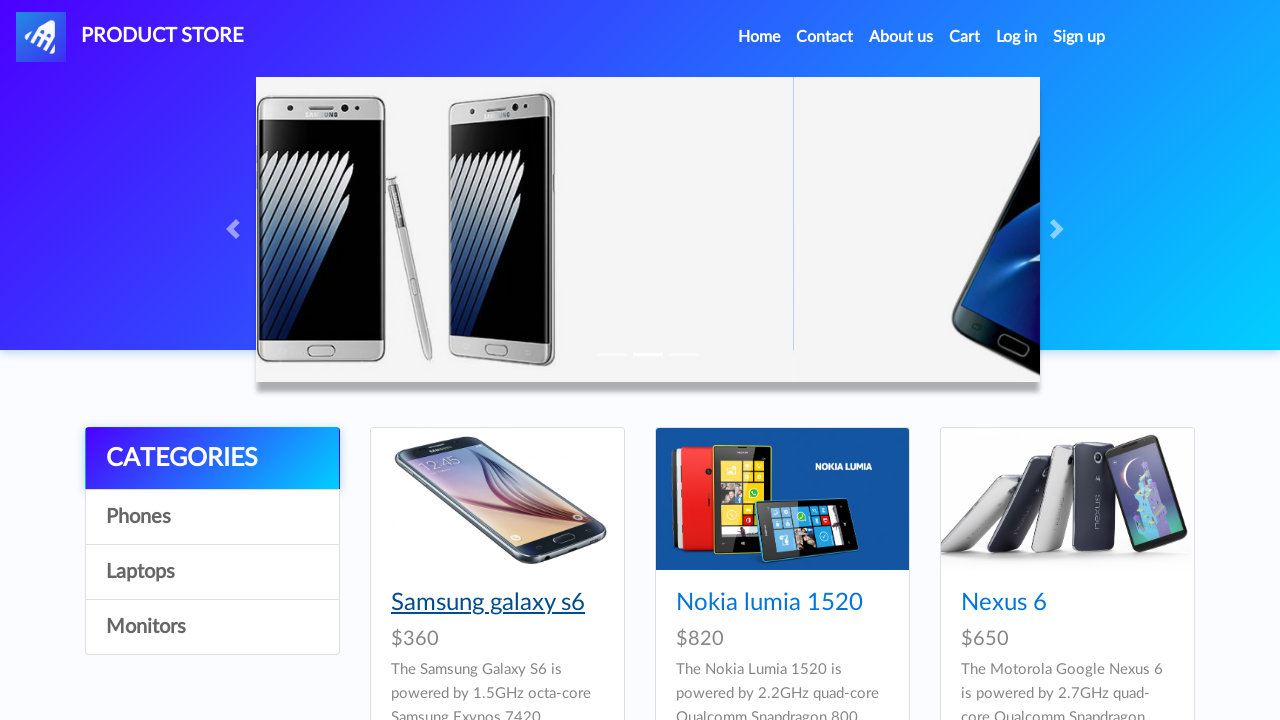

Opened product card 2 in new tab with Ctrl+Click
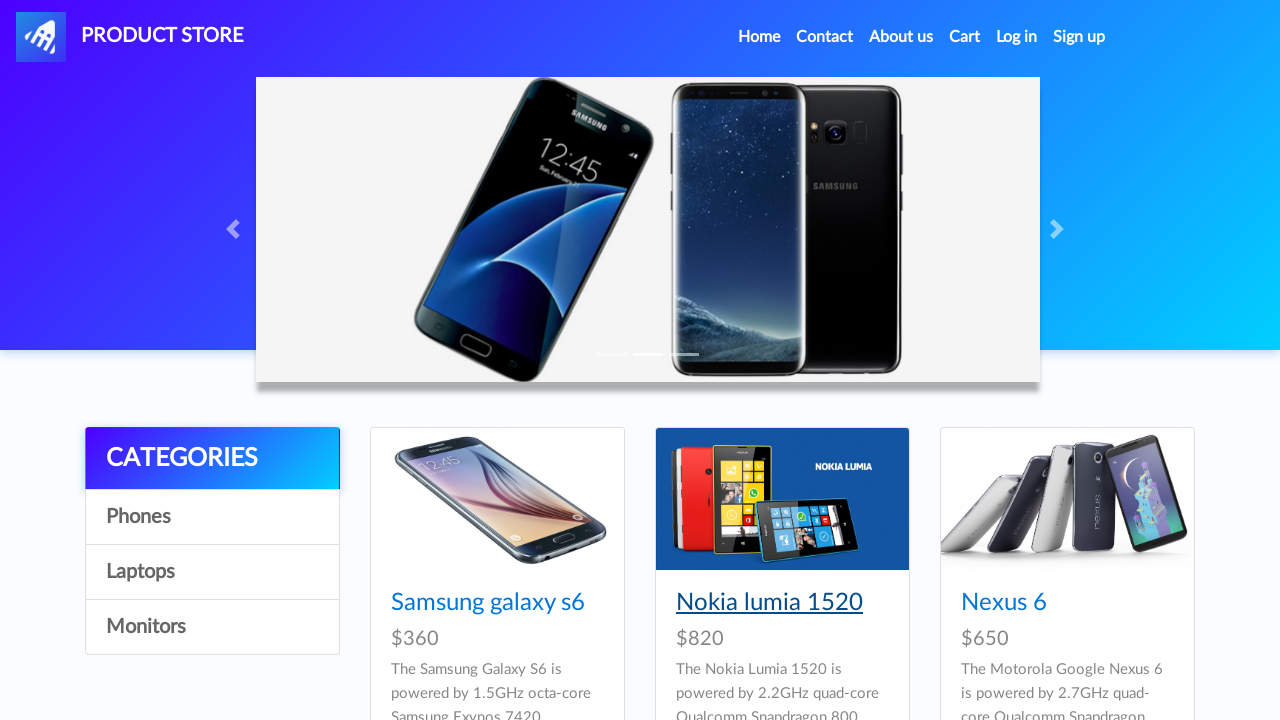

Waited 1 second for new tab to open
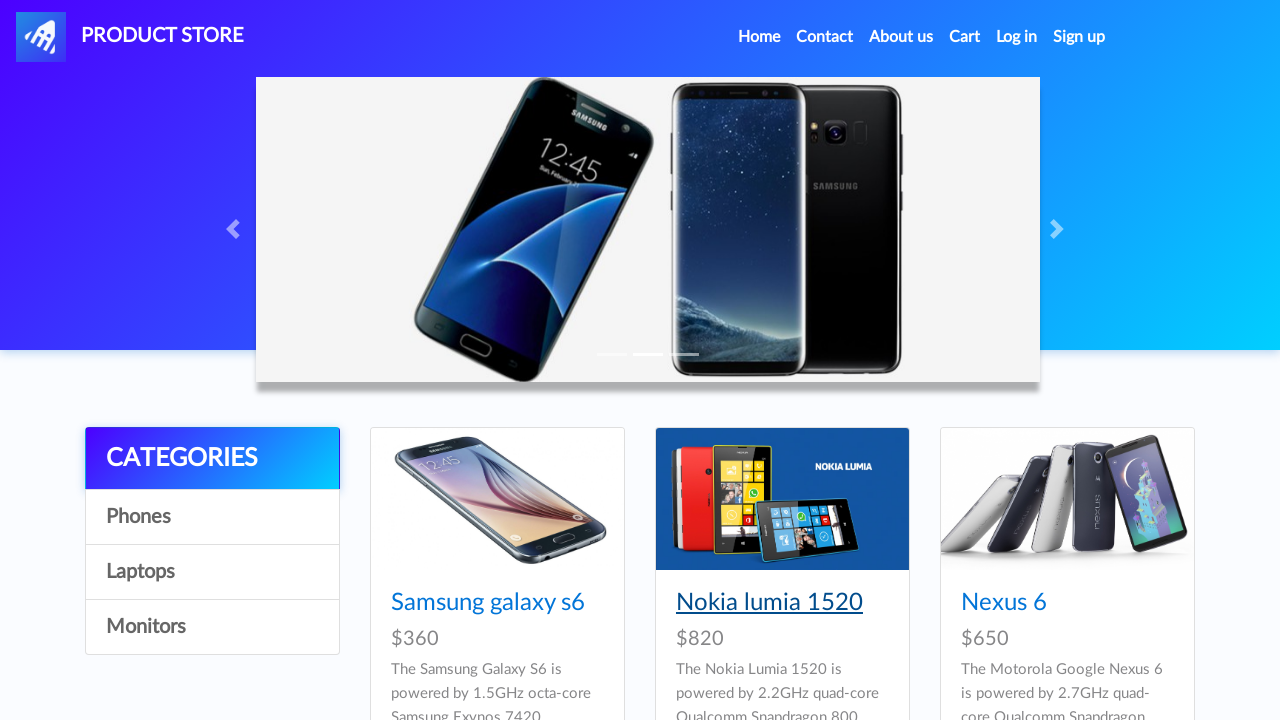

Retrieved all open pages/tabs (total: 3)
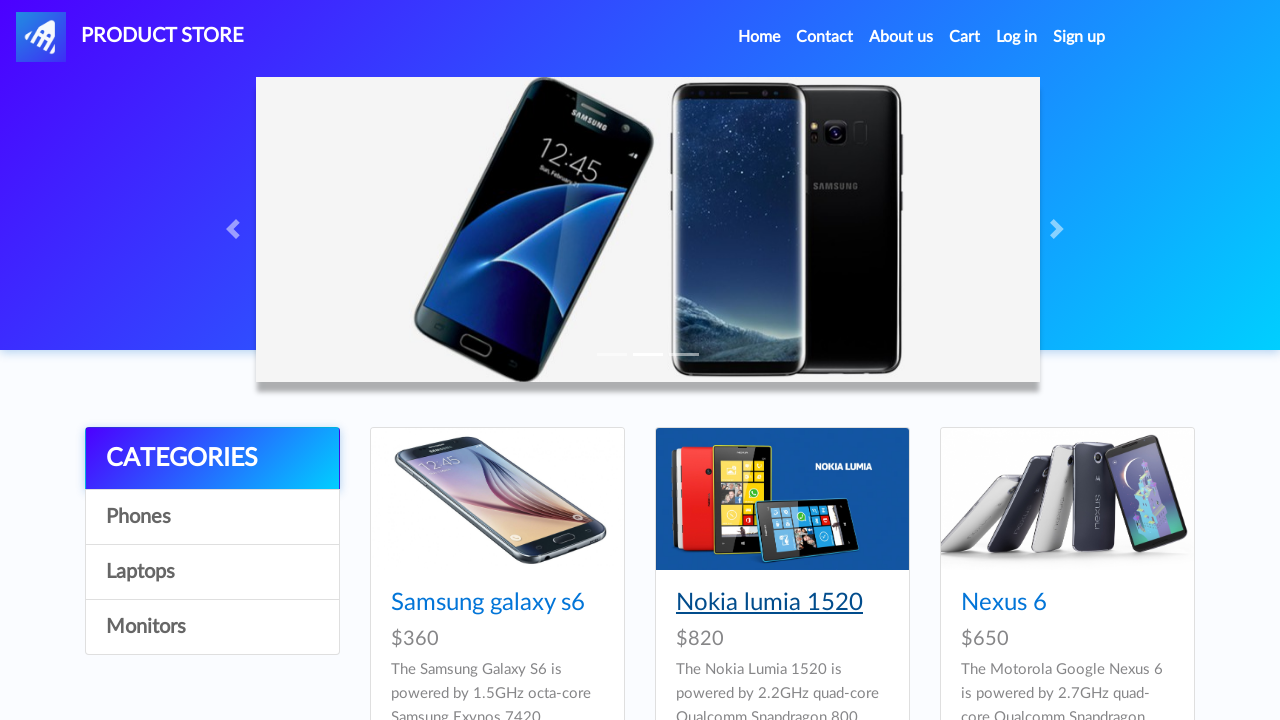

Switched to tab 1 (title: STORE)
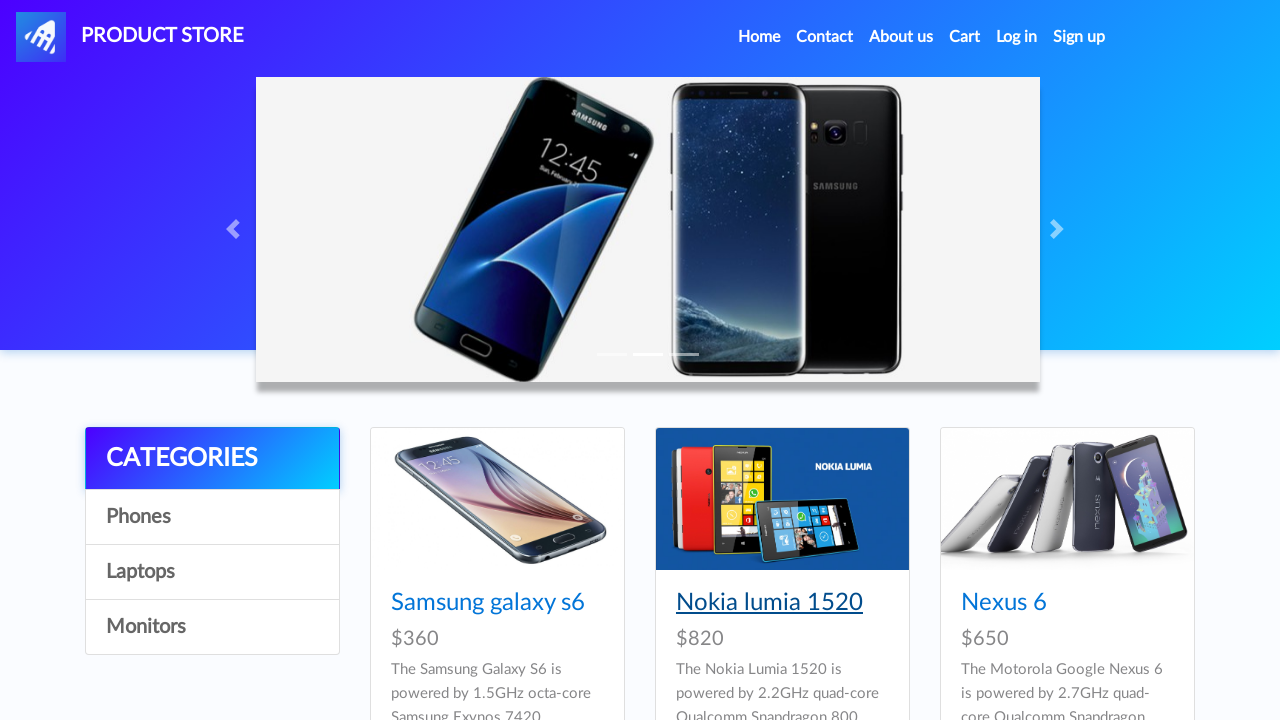

Price element found in tab 1
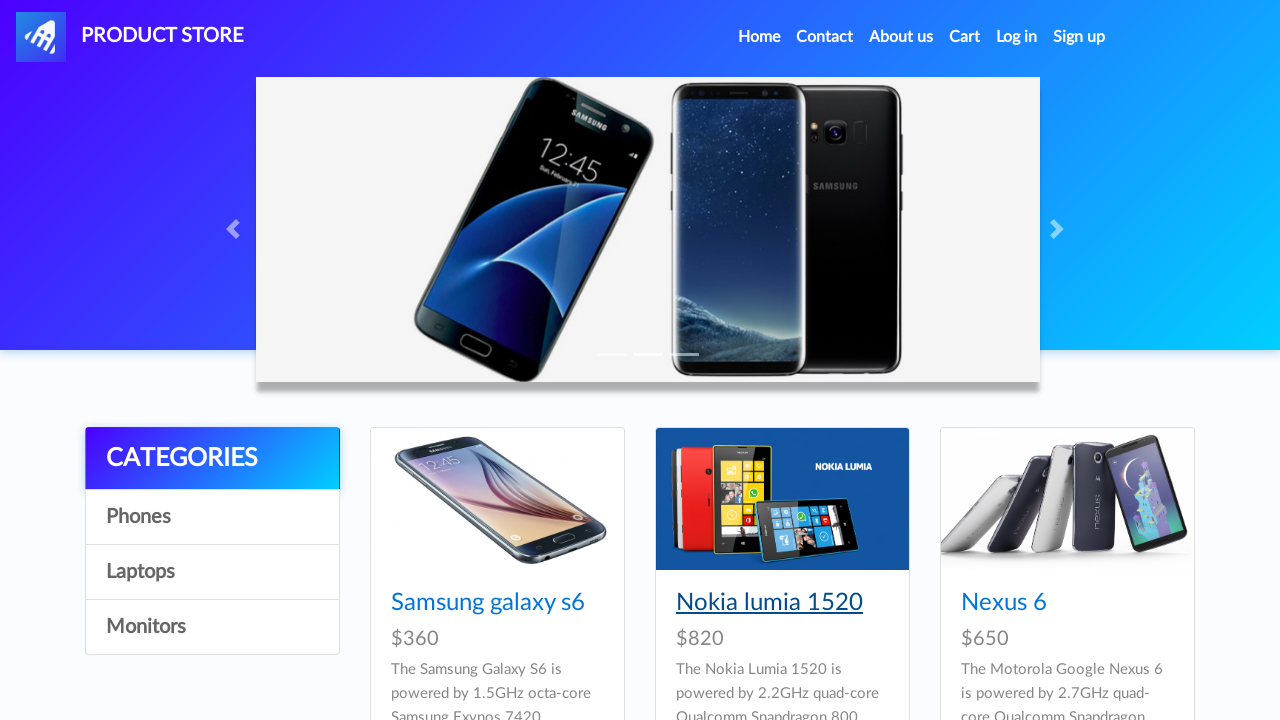

Extracted price from tab 1: $360 *includes tax
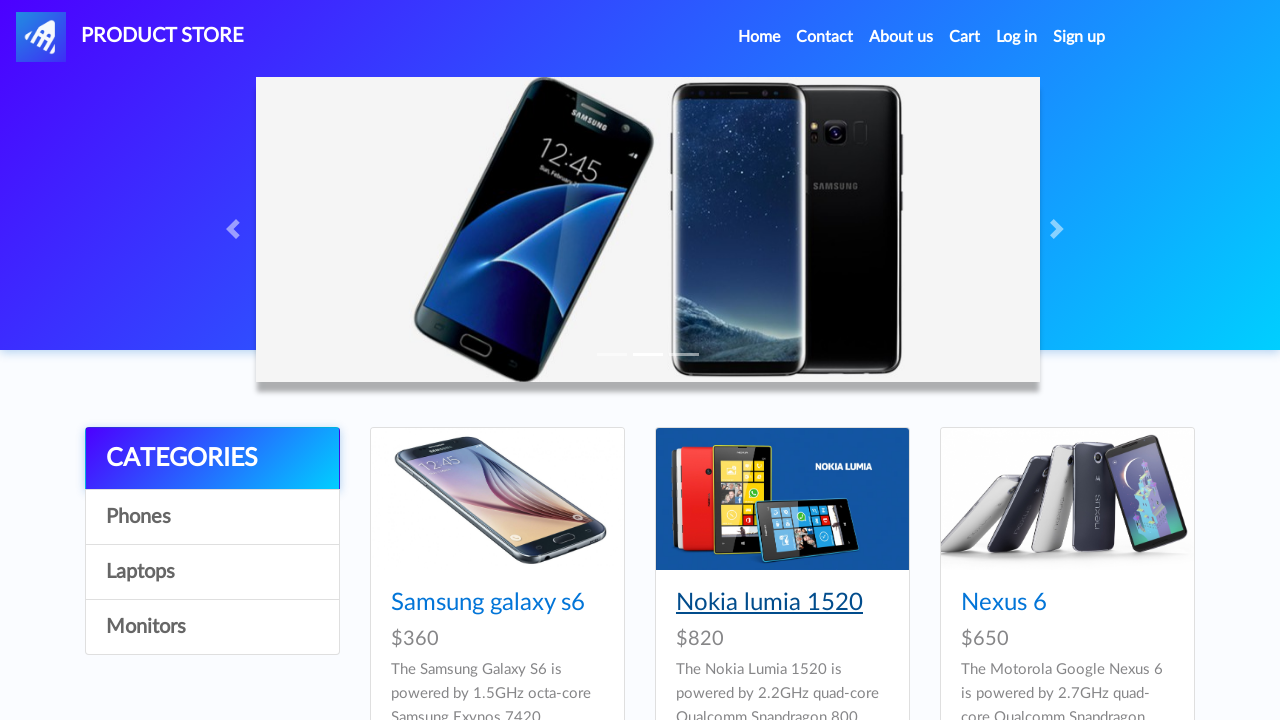

Switched to tab 2 (title: STORE)
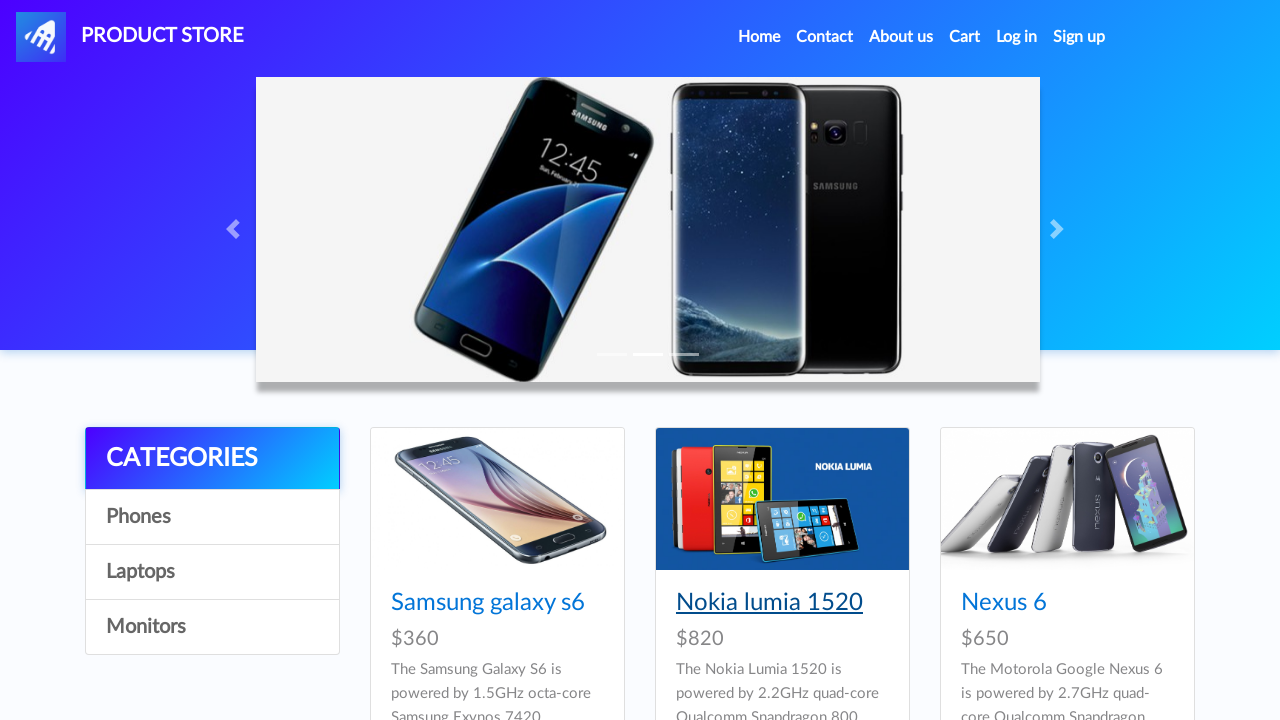

Price element found in tab 2
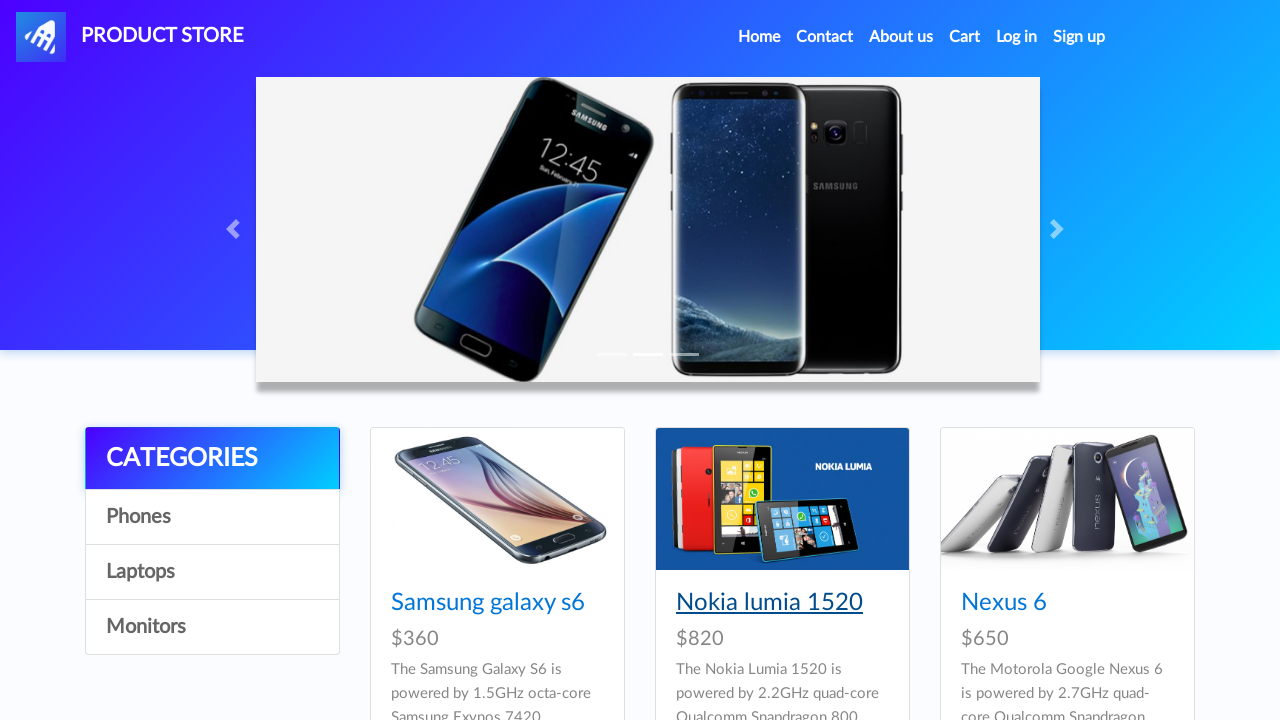

Extracted price from tab 2: $820 *includes tax
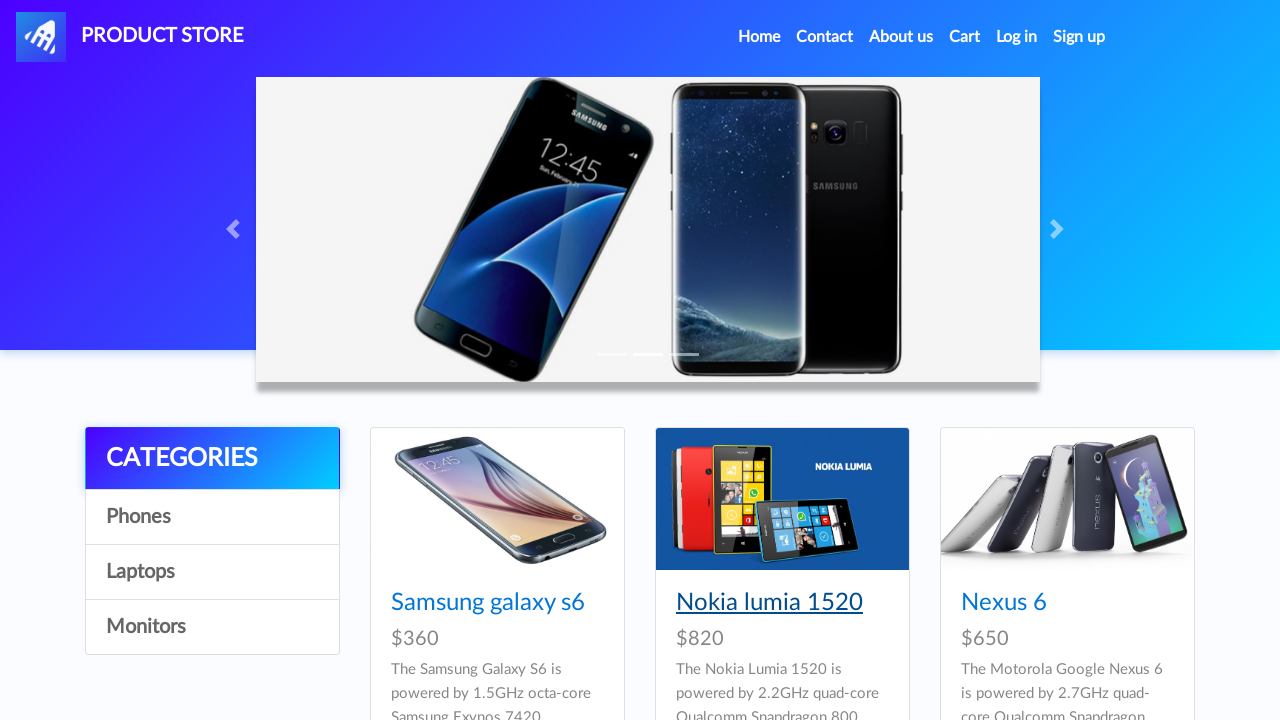

Switched back to original tab (title: STORE)
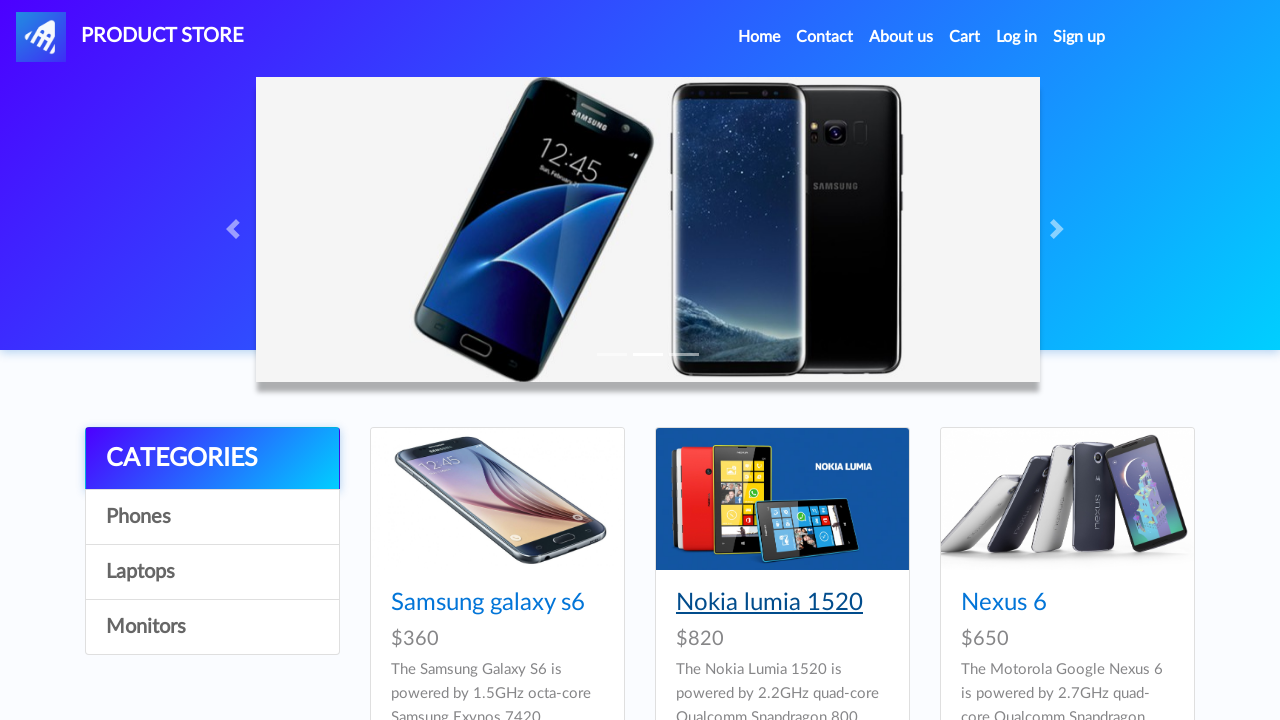

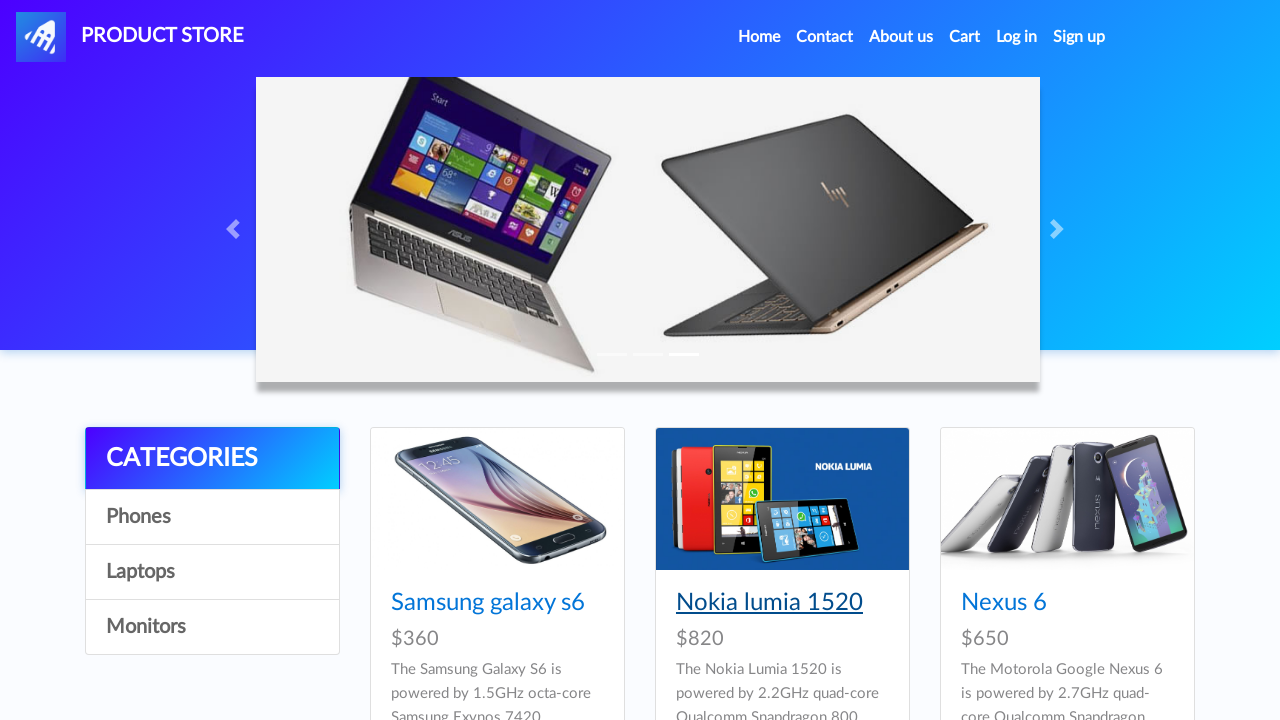